Tests e-commerce product search and add to cart functionality by searching for products starting with "Ca" and adding the third visible product to cart

Starting URL: https://rahulshettyacademy.com/seleniumPractise/#/

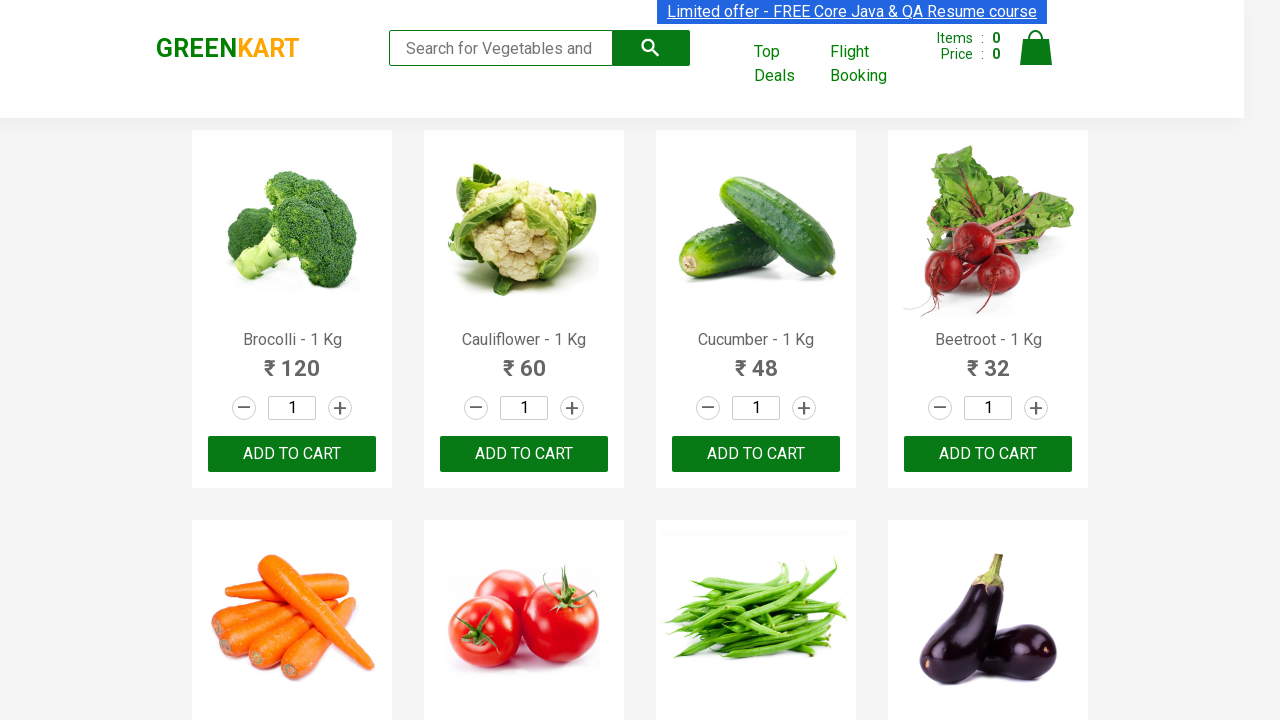

Entered search term 'Ca' in search field on form > .search-keyword
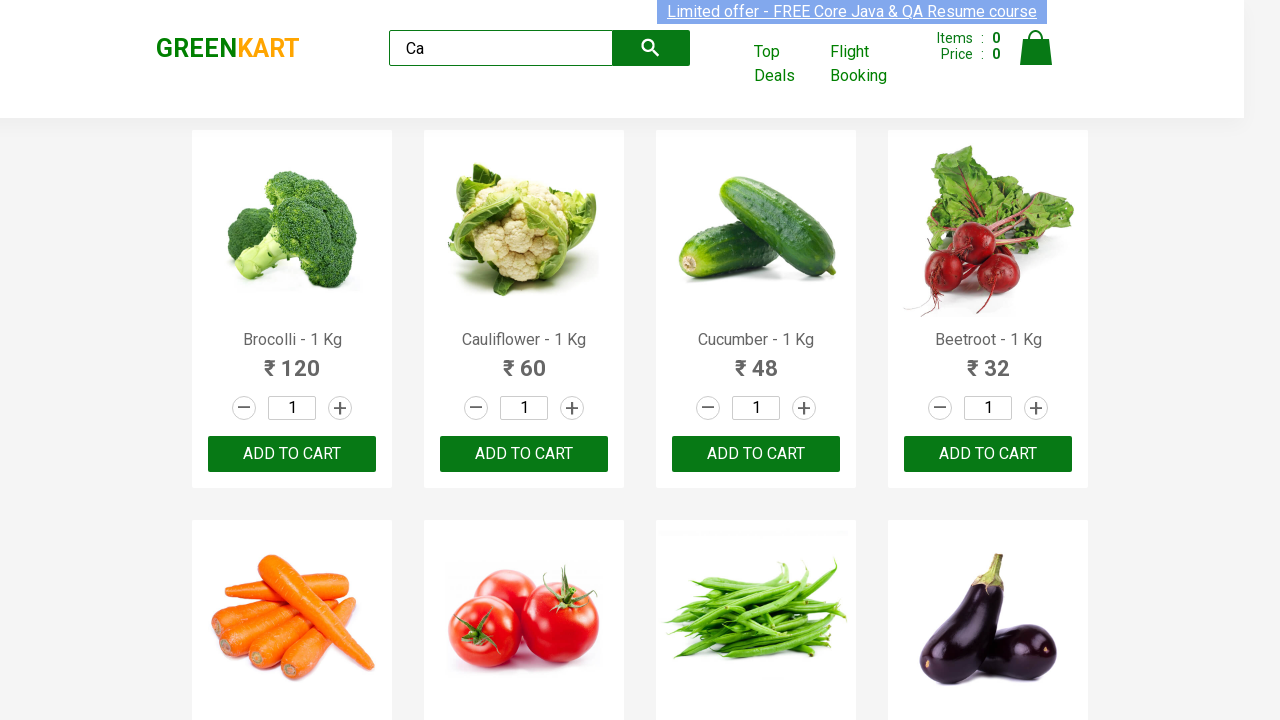

Clicked search button to initiate product search at (651, 48) on form > .search-button
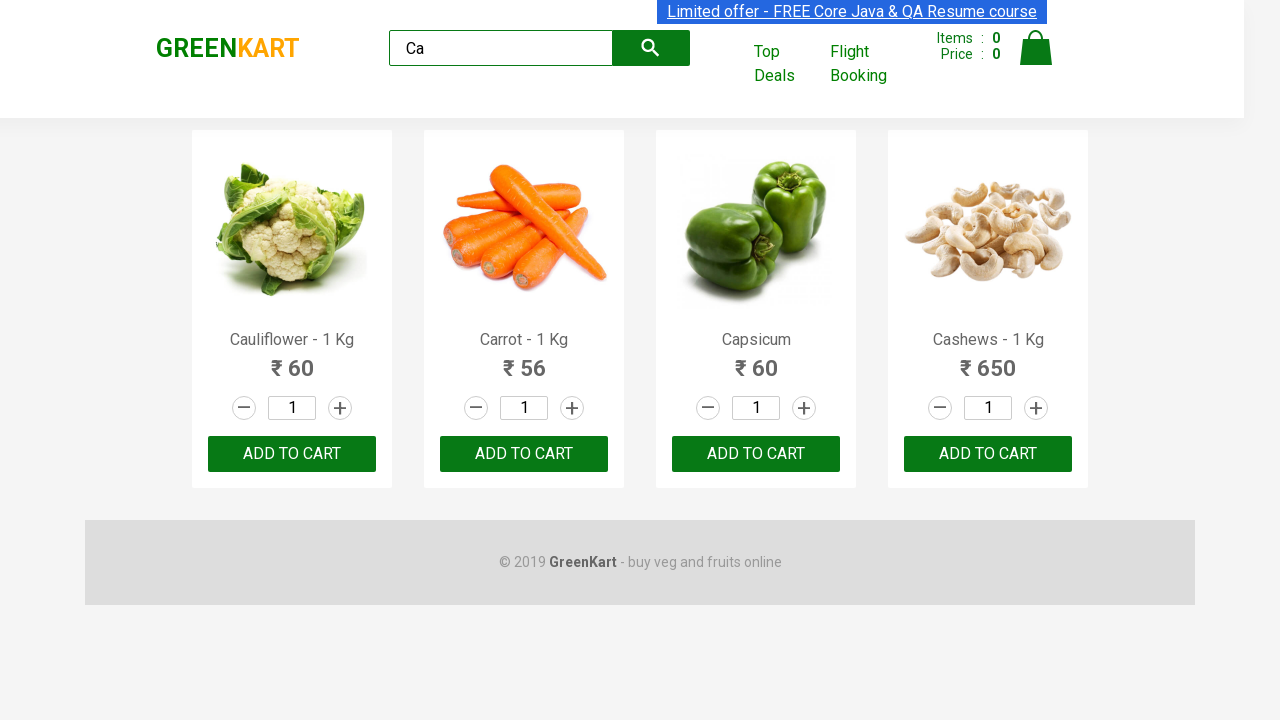

Products loaded and became visible on page
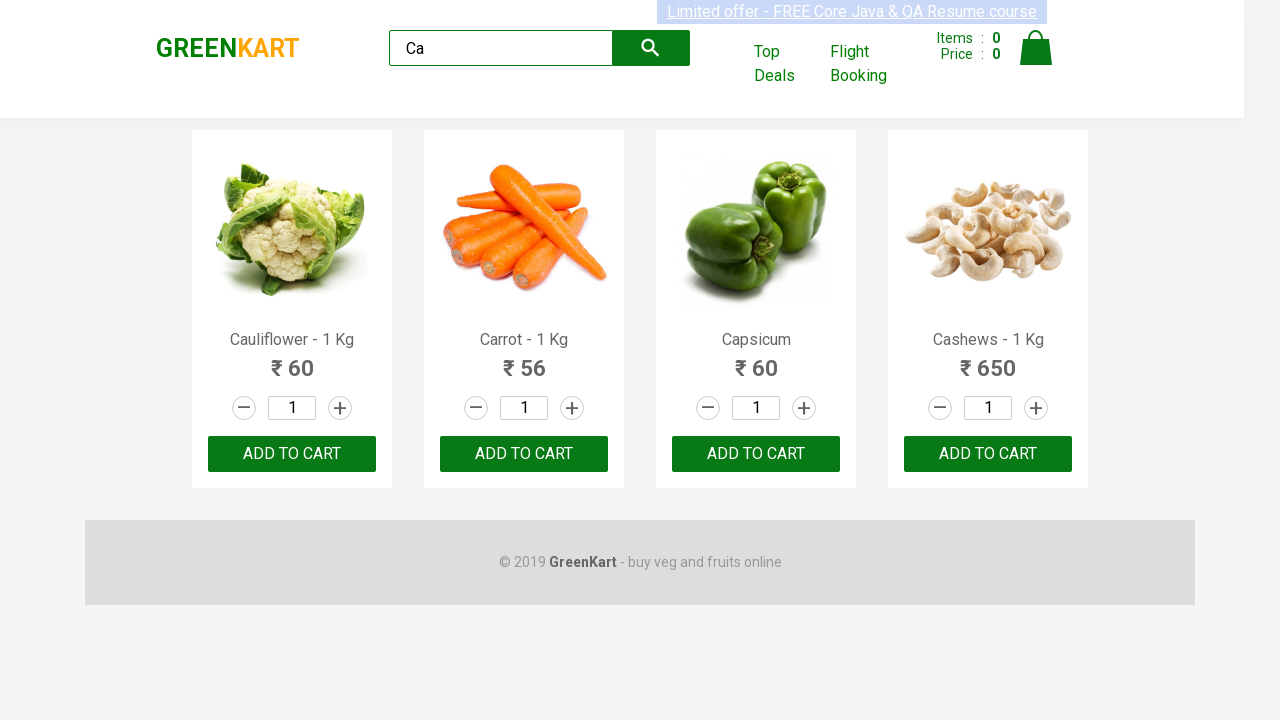

Clicked 'ADD TO CART' button on the third visible product at (756, 454) on div.products > .product >> nth=2 >> button[type='button']
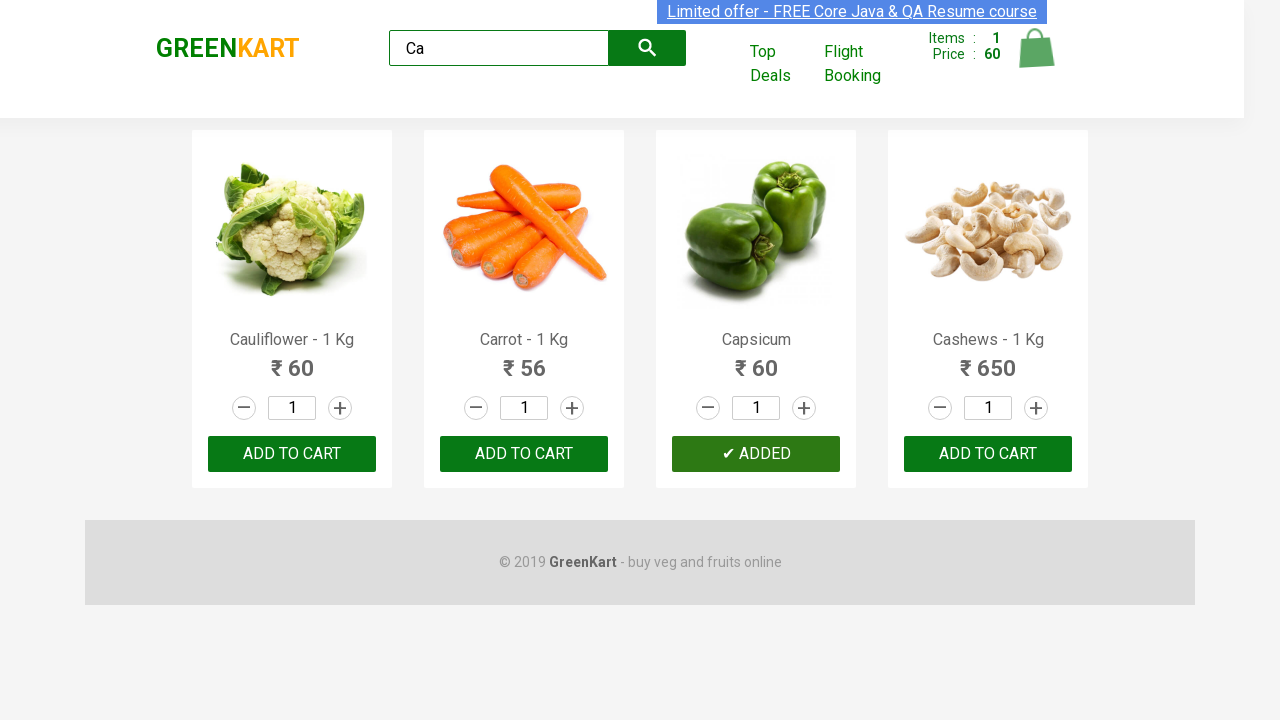

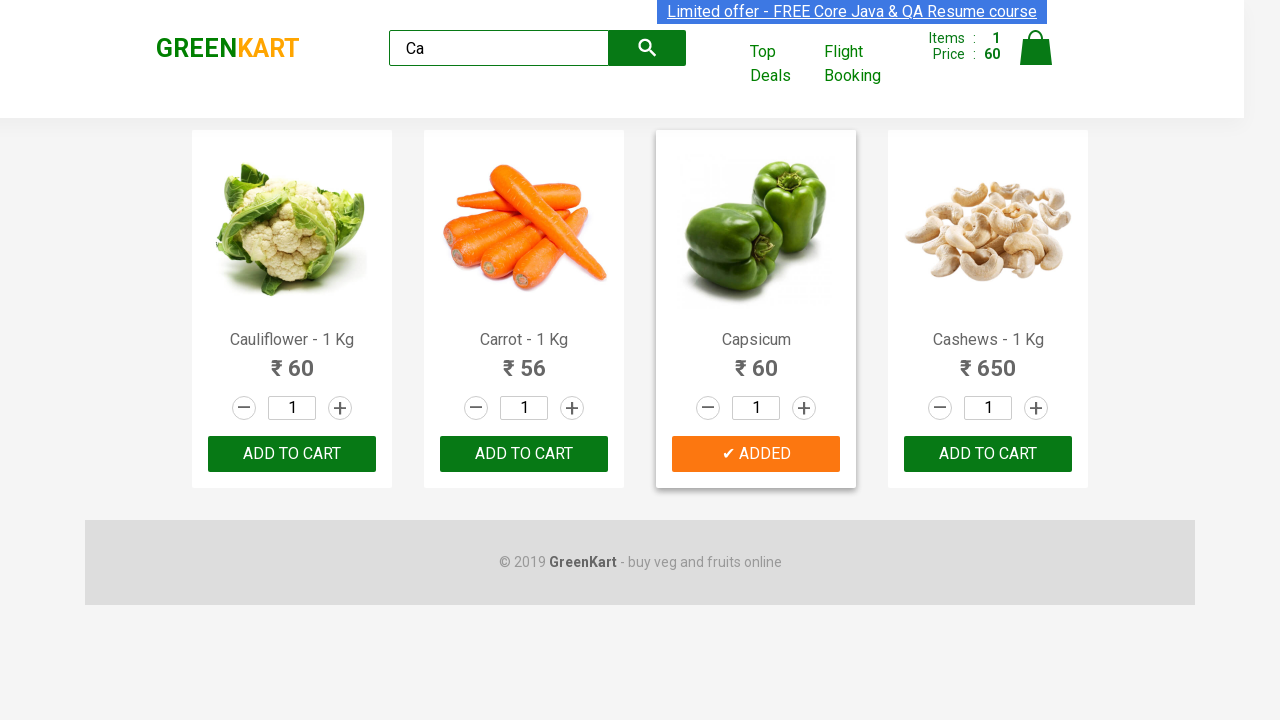